Tests form submission by finding and clicking a link with a calculated text value, then filling out a registration form with personal details

Starting URL: http://suninjuly.github.io/find_link_text

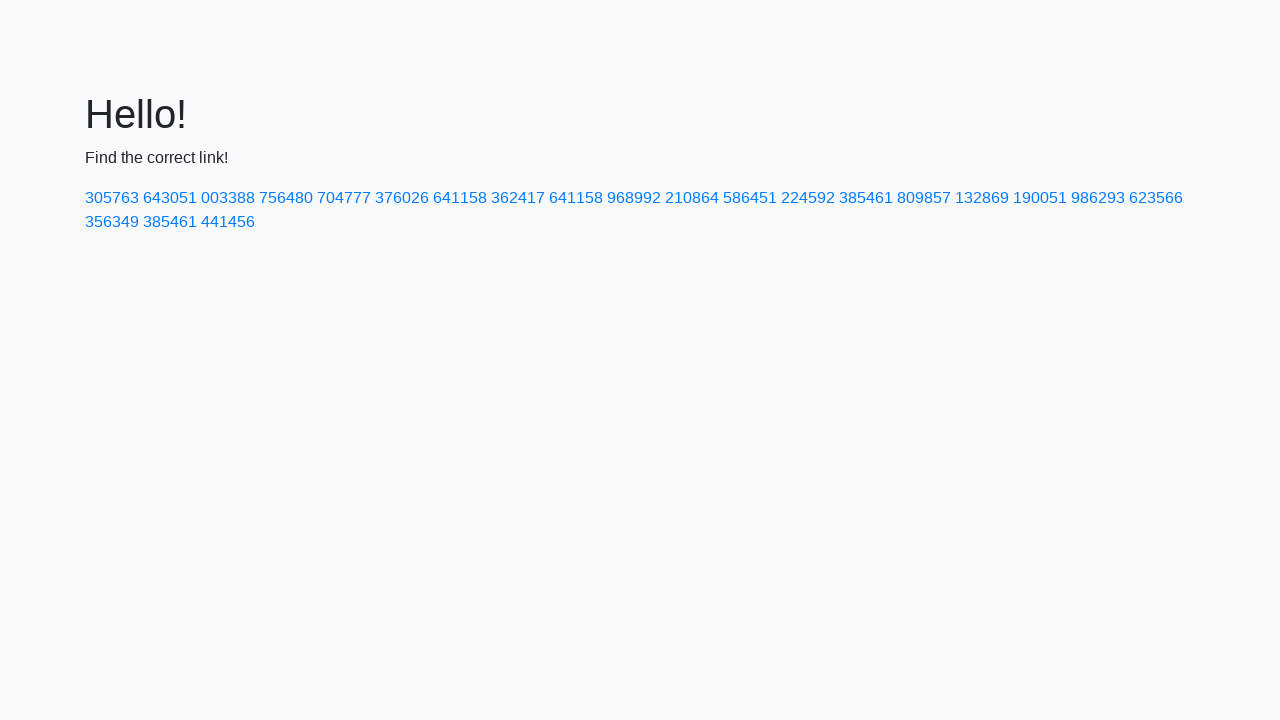

Clicked link with calculated text value: 224592 at (808, 198) on text=224592
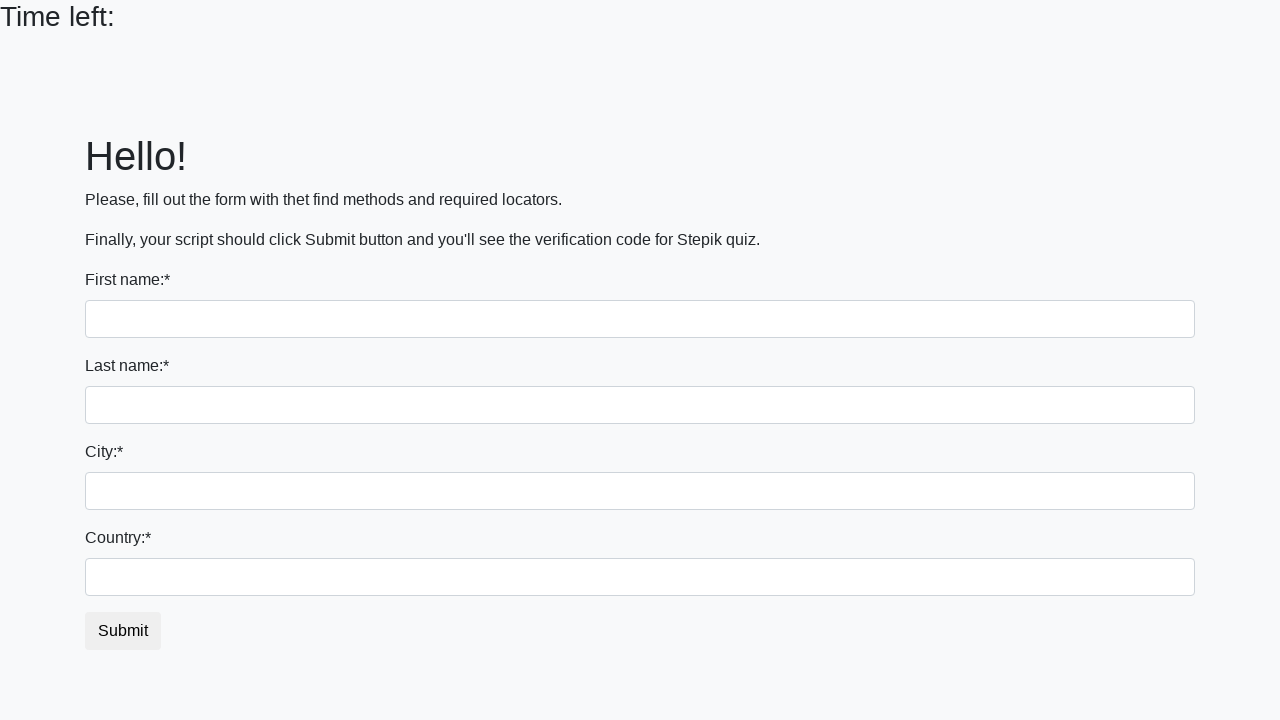

Filled first name field with 'Ivan' on input[name='first_name']
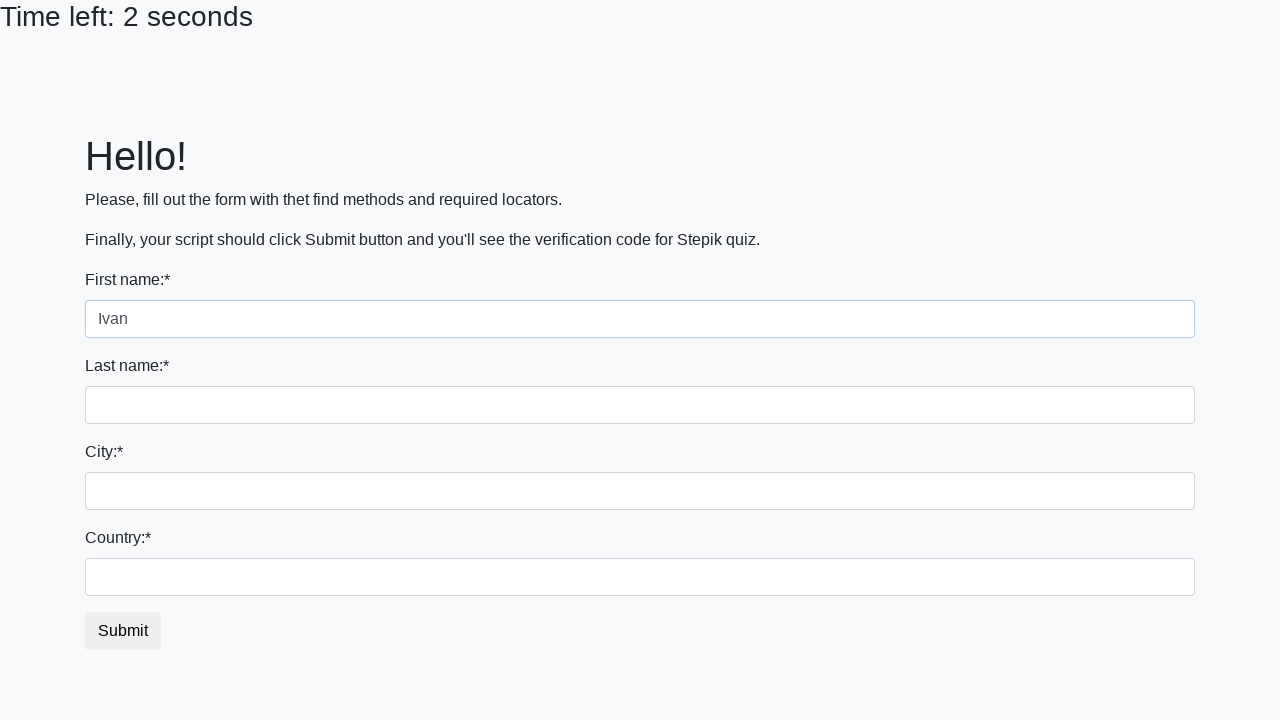

Filled last name field with 'Petrov' on input[name='last_name']
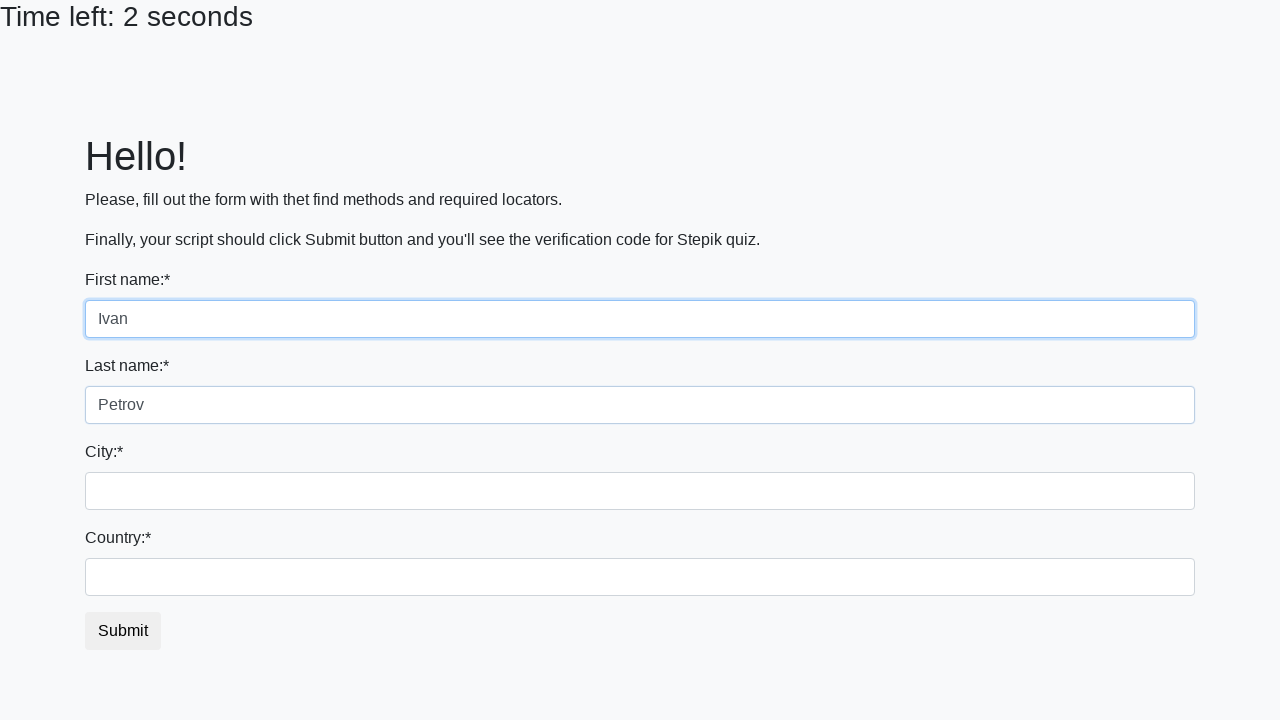

Filled city field with 'Smolensk' on .city
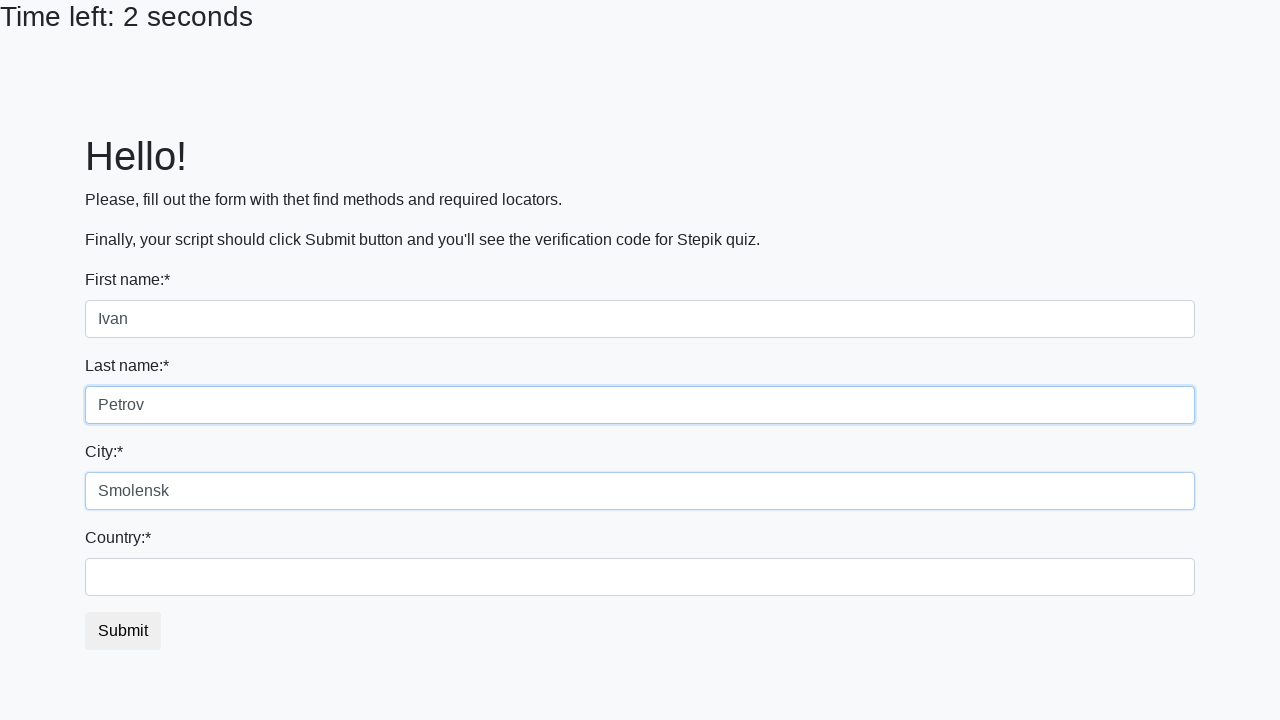

Filled country field with 'Russia' on #country
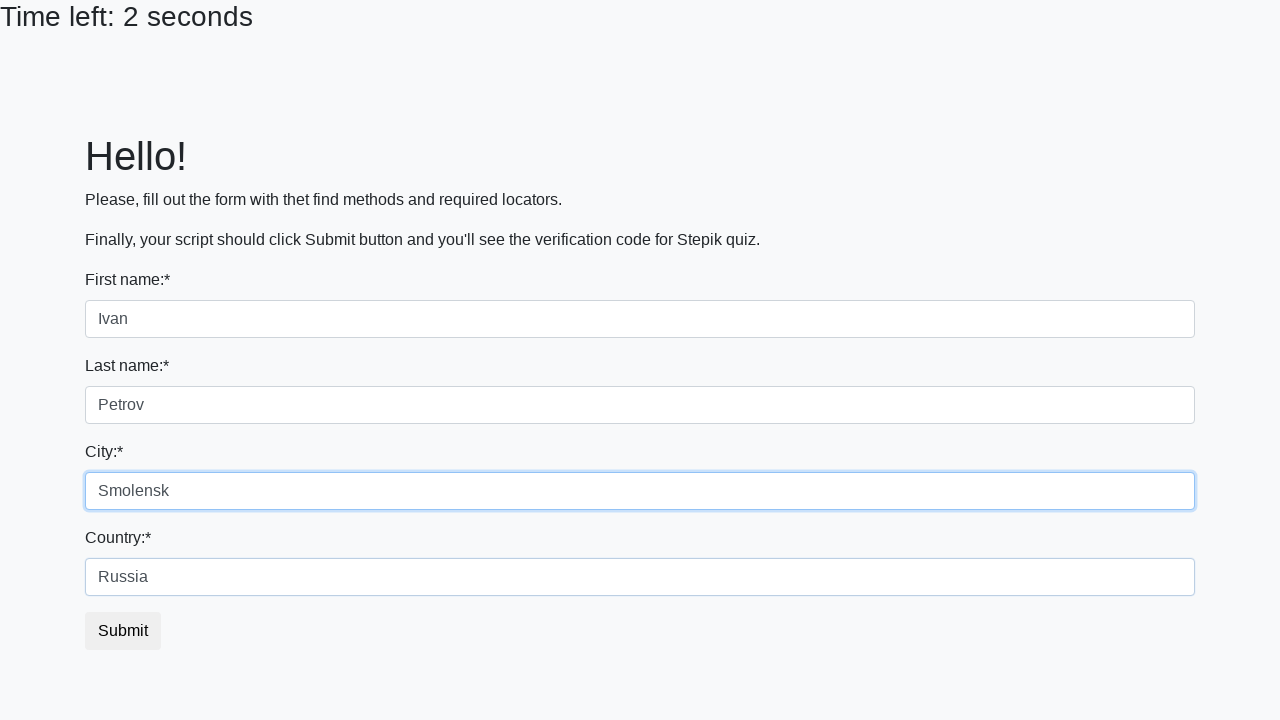

Clicked submit button to complete registration form at (123, 631) on button.btn
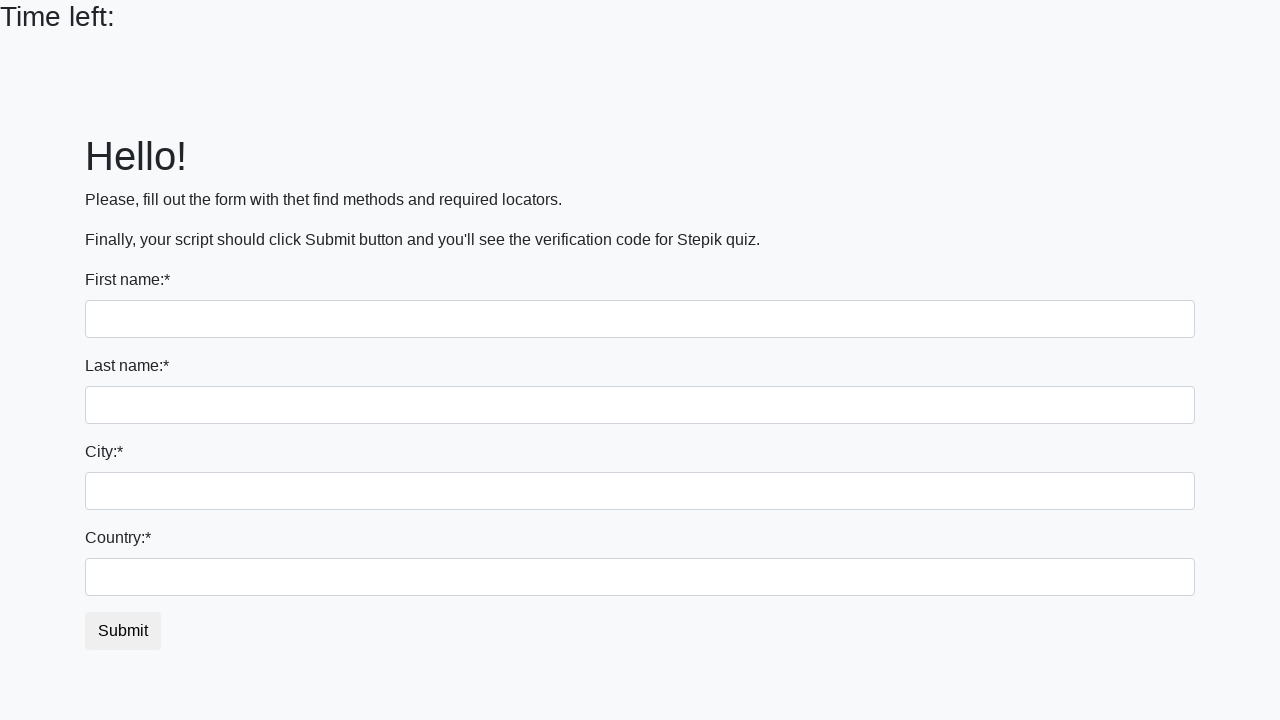

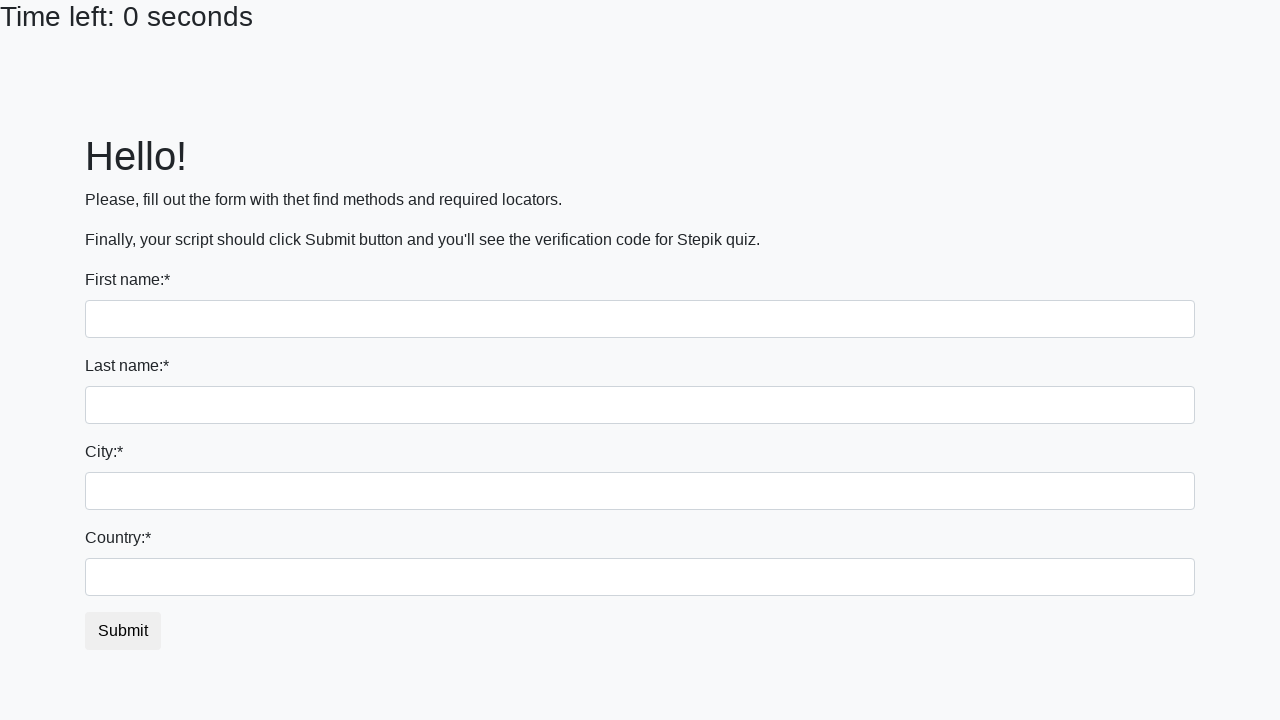